Navigates to OrangeHRM demo page and clicks on the "OrangeHRM, Inc" link which opens in a new browser window, demonstrating browser window handling.

Starting URL: https://opensource-demo.orangehrmlive.com/web/index.php/auth/login

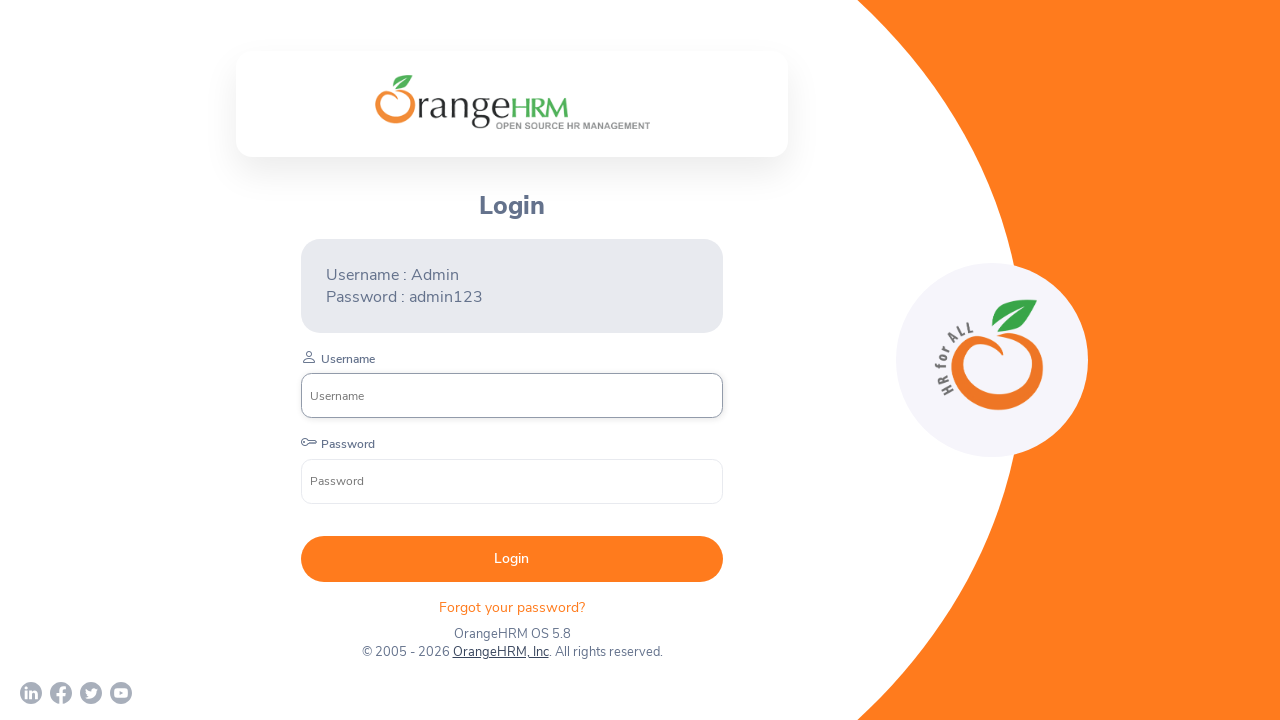

Waited for page to reach networkidle state
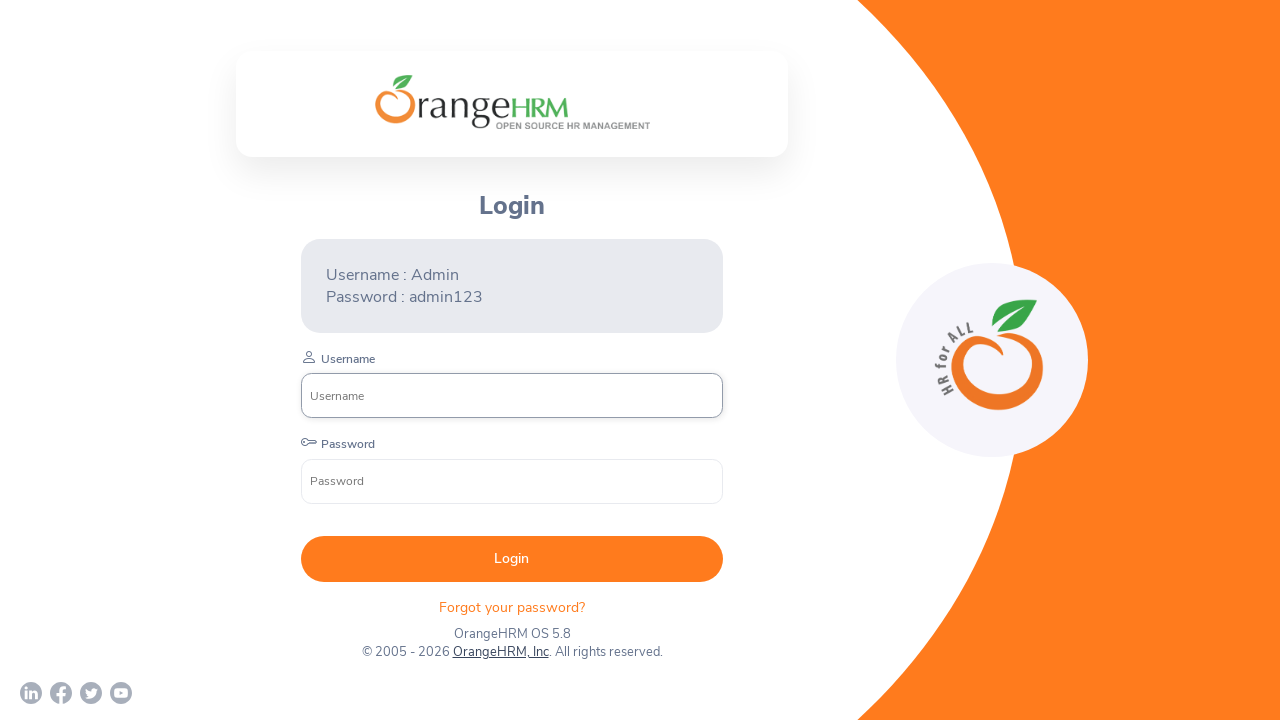

Clicked on 'OrangeHRM, Inc' link at (500, 652) on a:text('OrangeHRM, Inc')
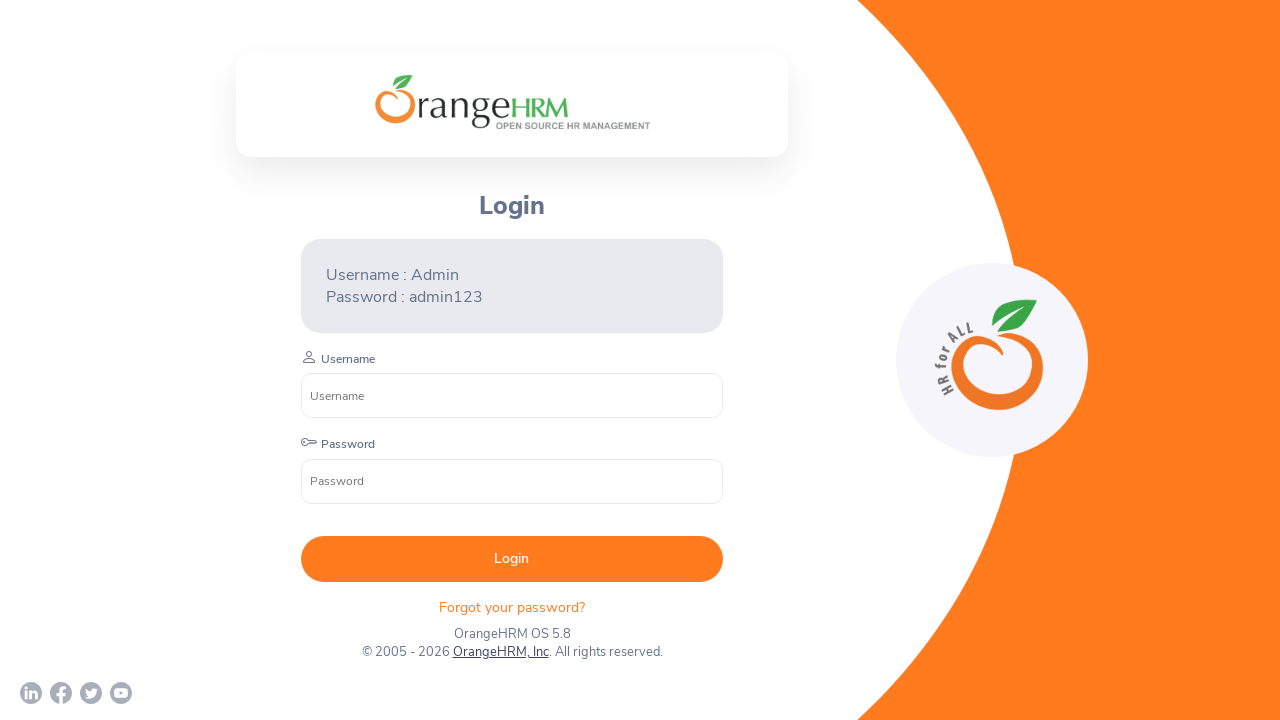

Waited 2000ms for new window to open
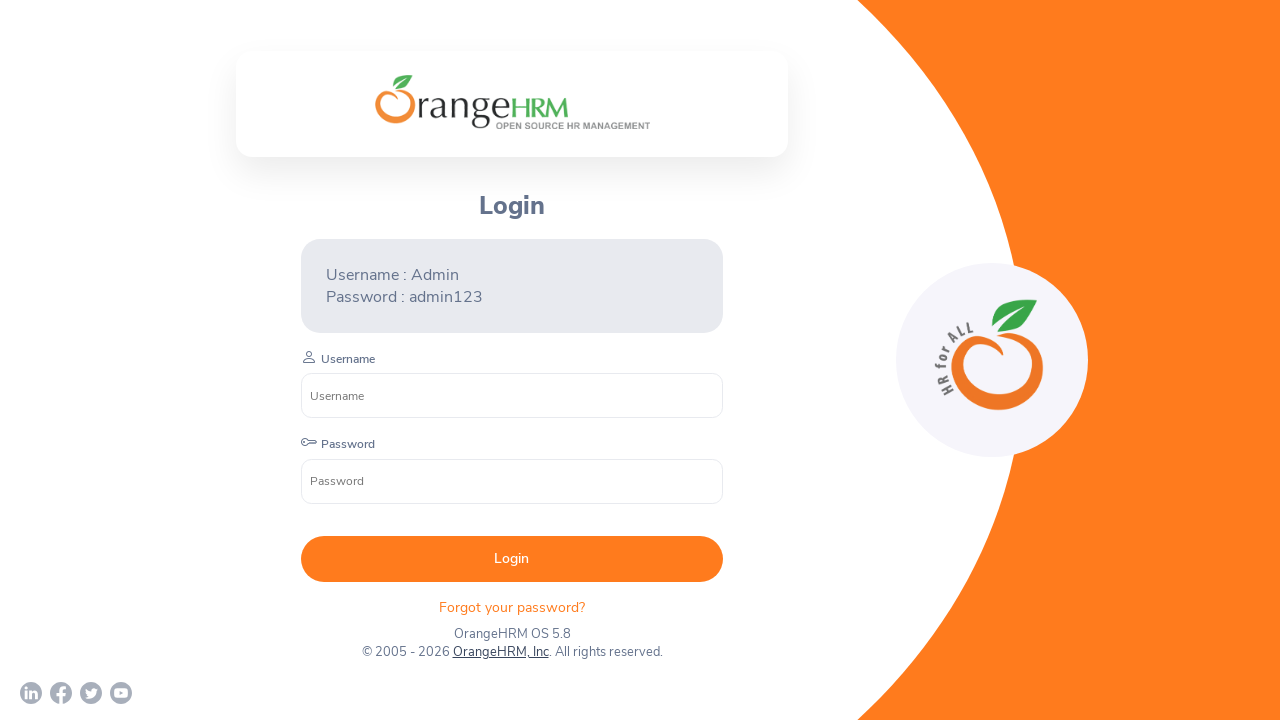

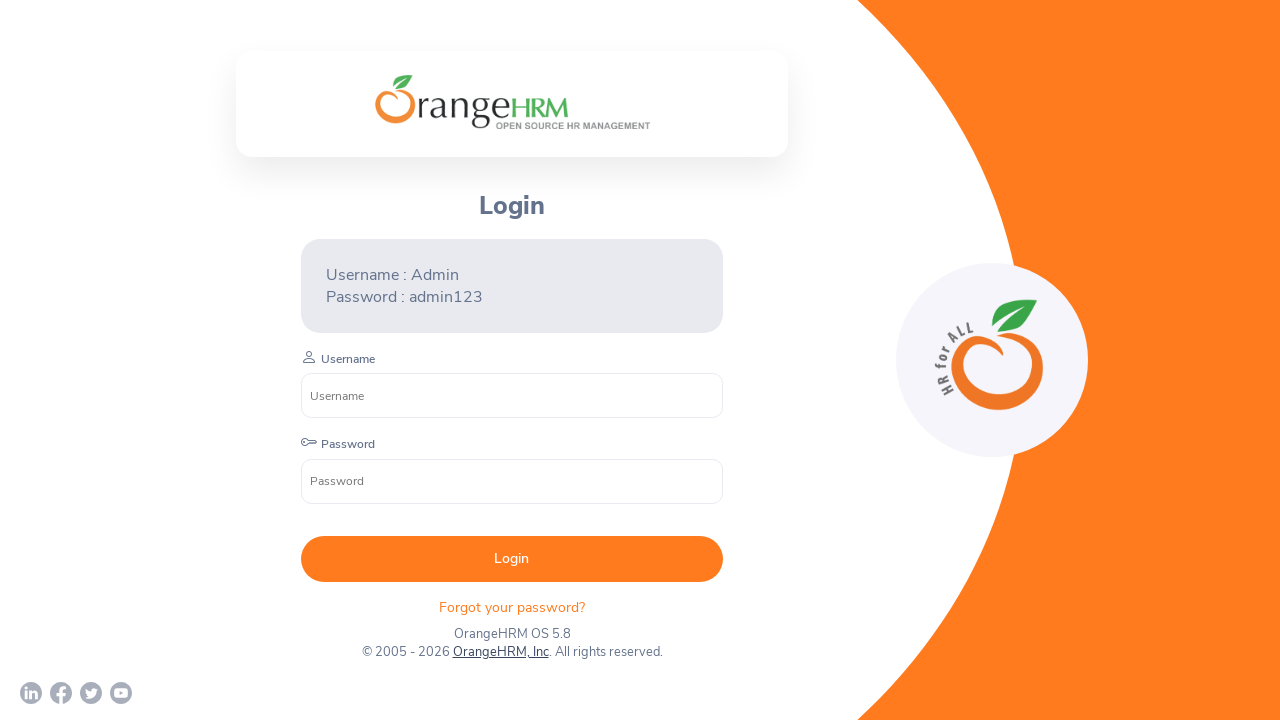